Navigates to Manning Publications website and verifies the page loads

Starting URL: http://manning.com

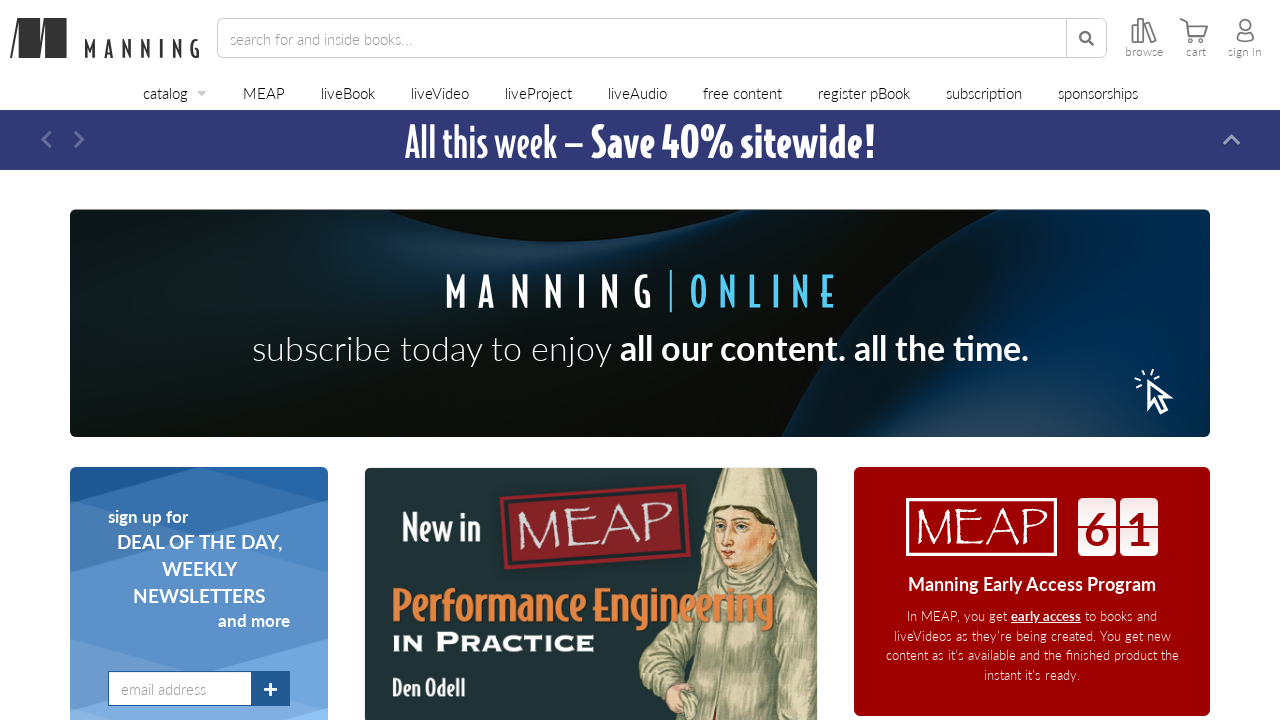

Waited for Manning Publications page to load (DOM content loaded)
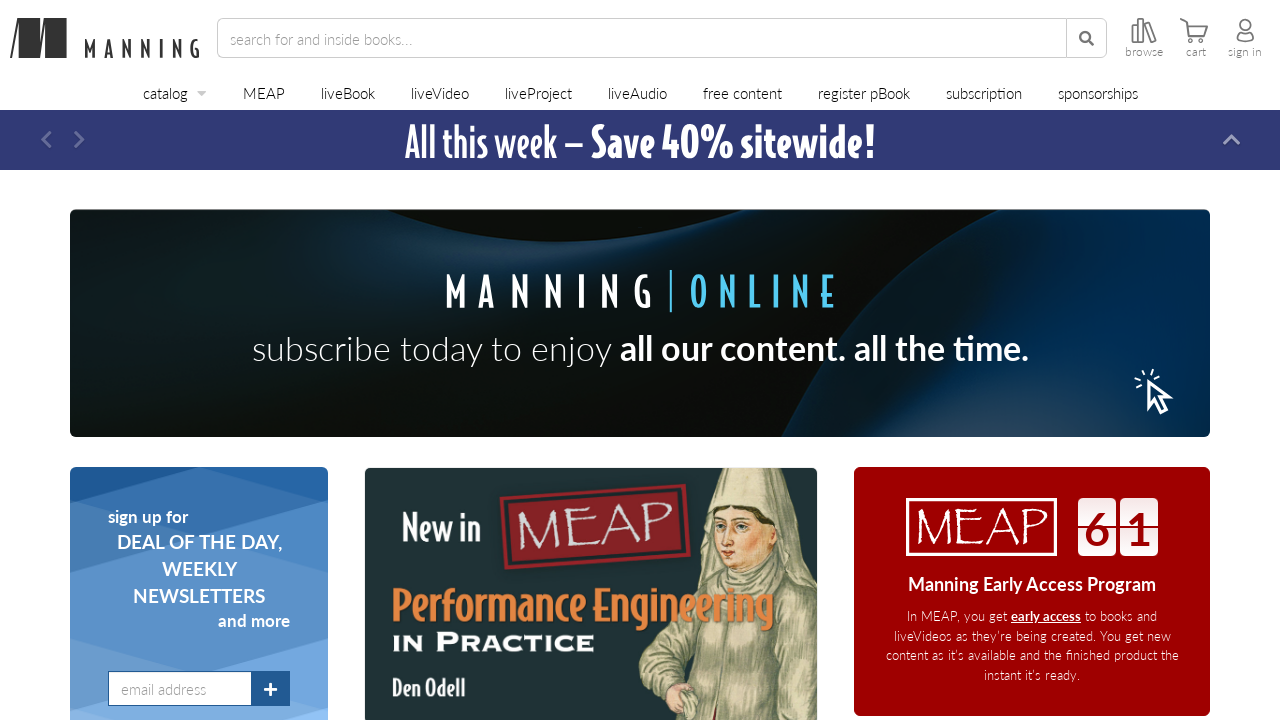

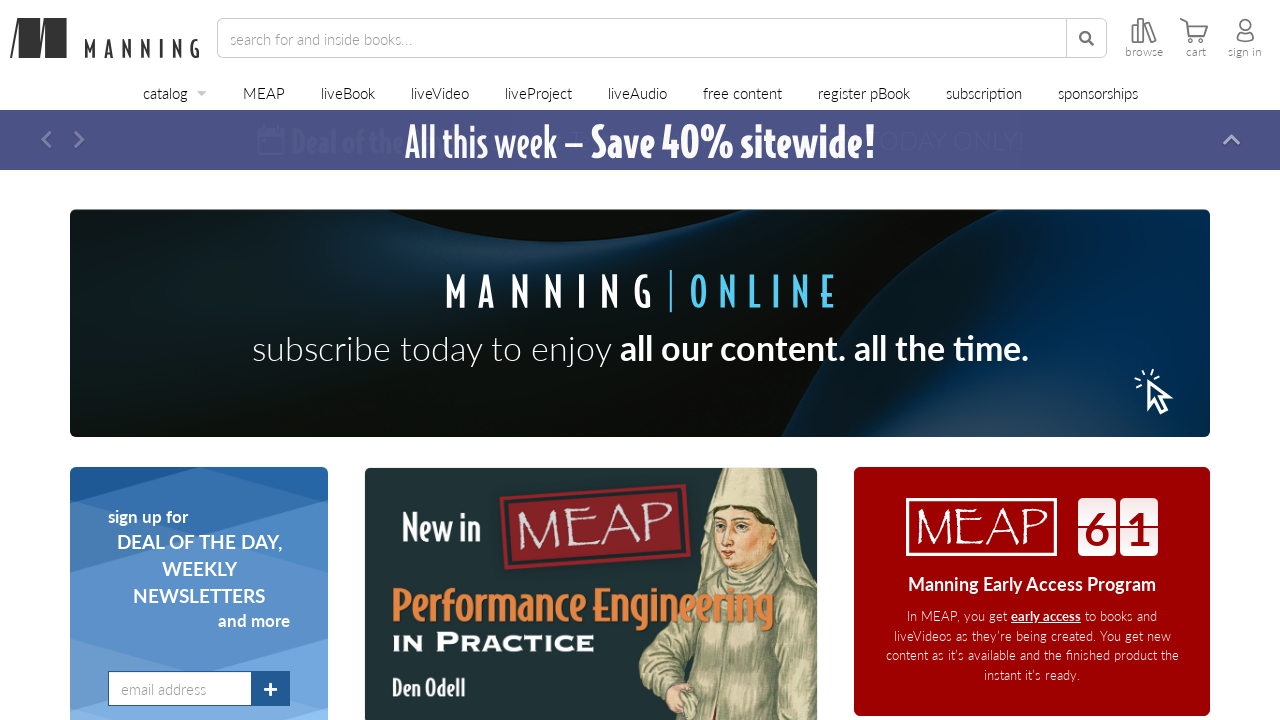